Tests an e-commerce checkout flow by adding items to cart, incrementing quantity, proceeding to checkout, selecting country from dropdown, and placing an order

Starting URL: https://rahulshettyacademy.com/seleniumPractise/#/

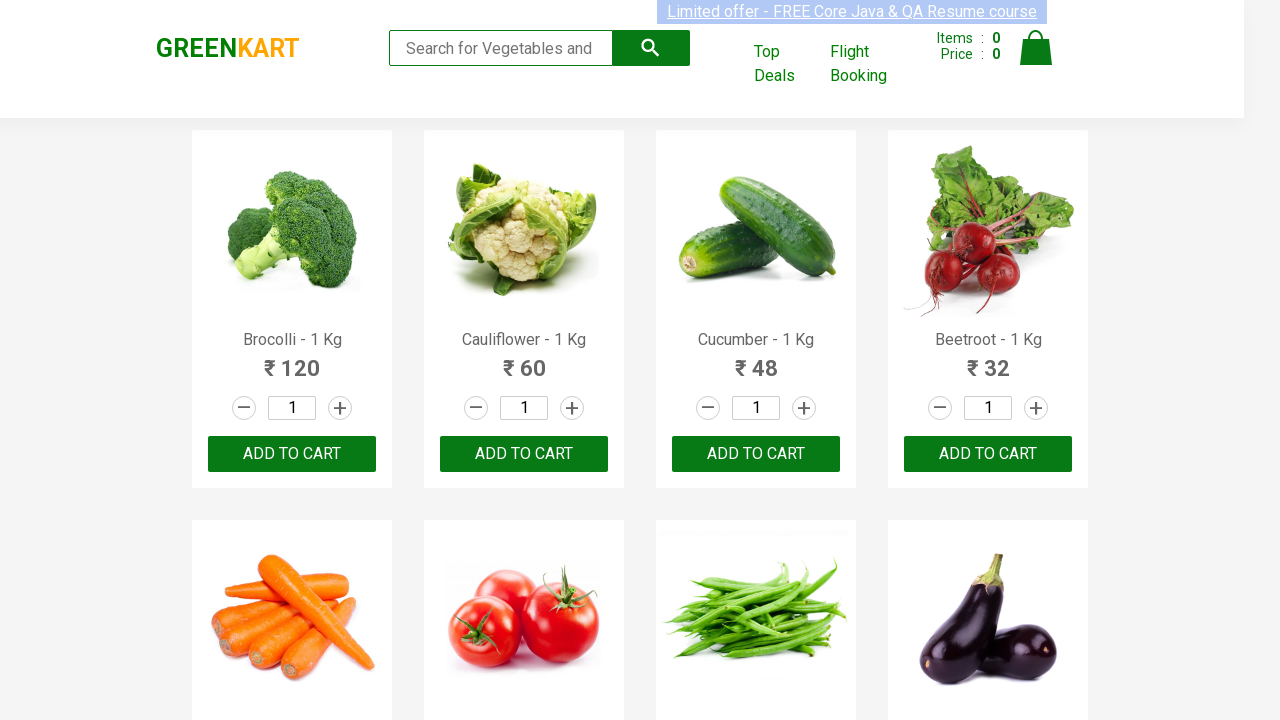

Clicked on the first product name at (292, 340) on .product-name
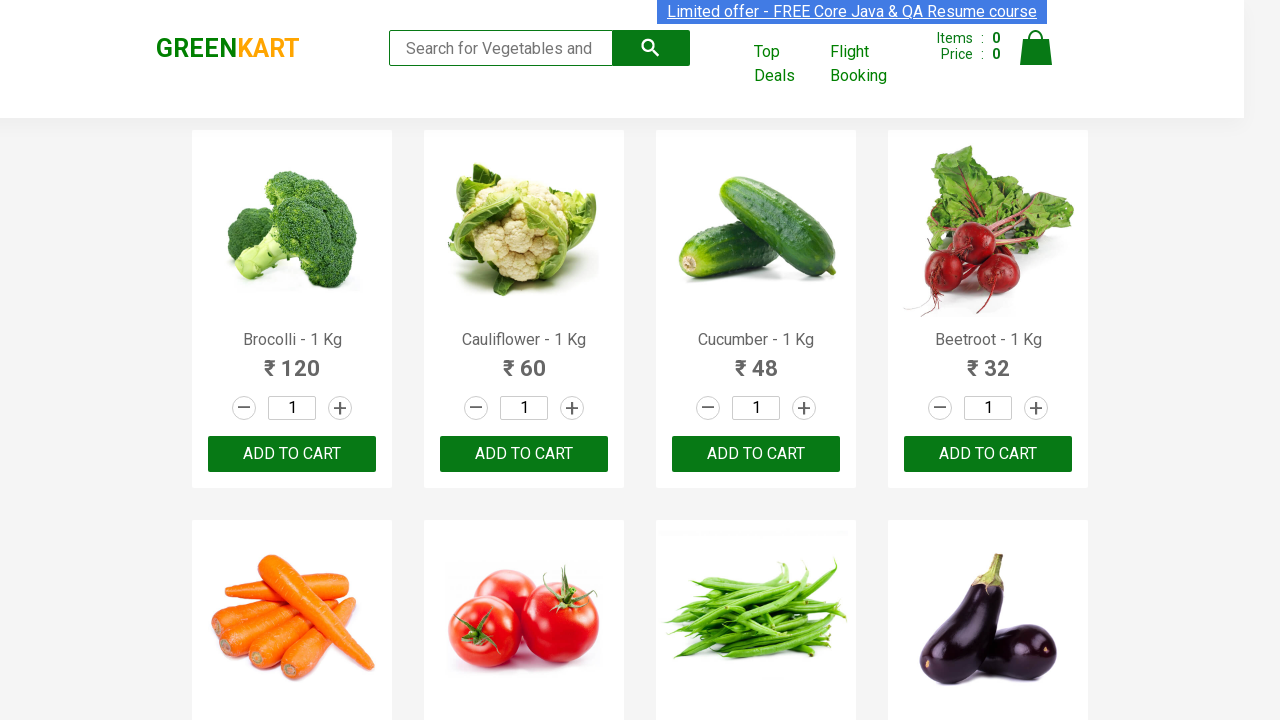

Incremented product quantity (iteration 1/5) at (340, 408) on .increment
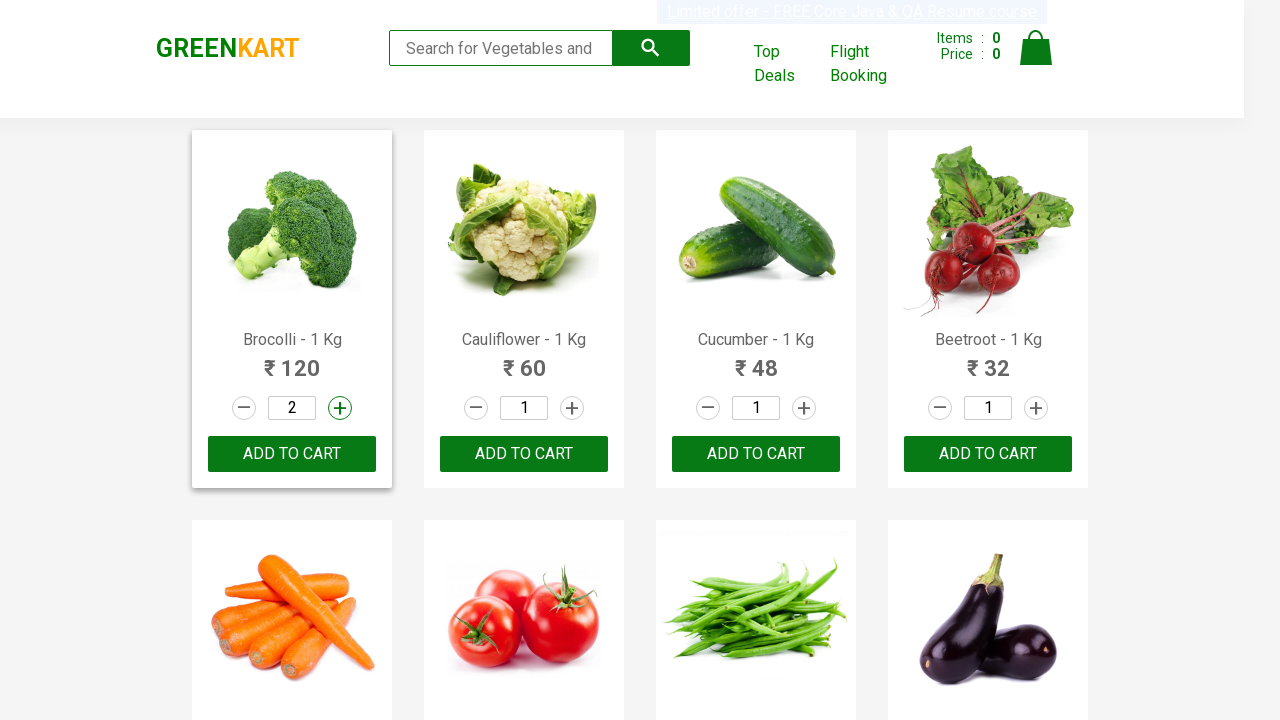

Incremented product quantity (iteration 2/5) at (340, 408) on .increment
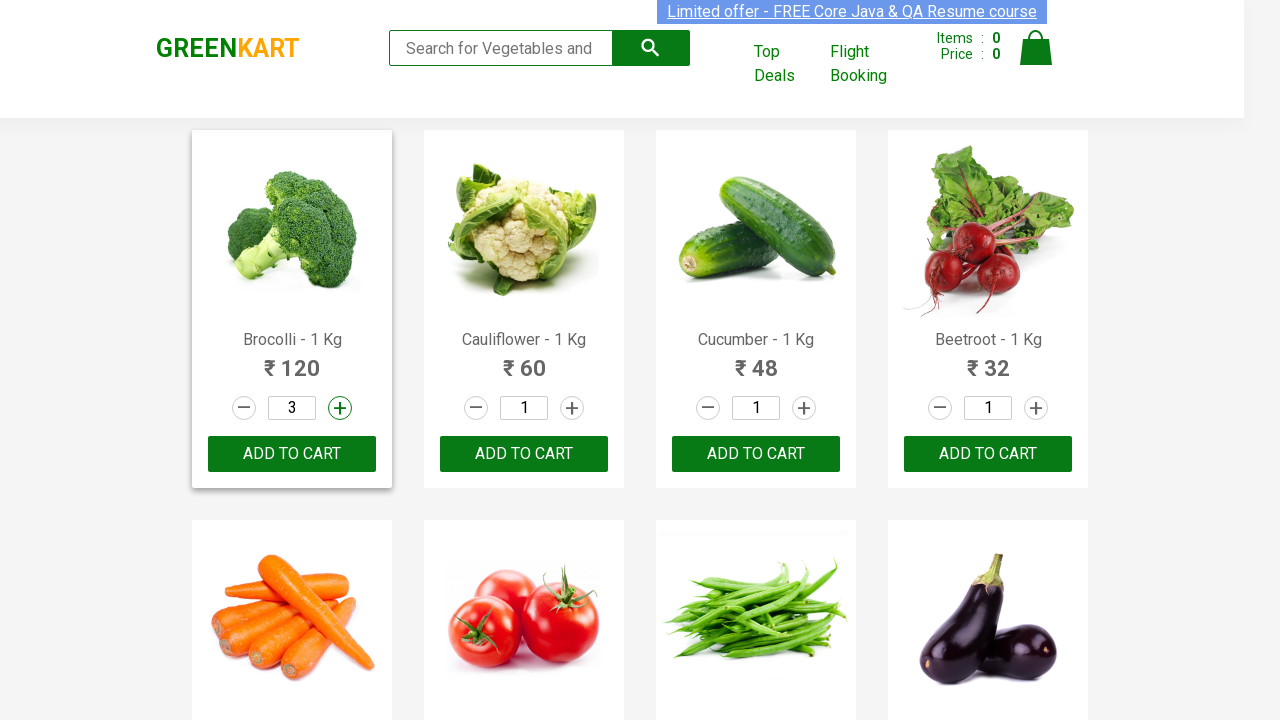

Incremented product quantity (iteration 3/5) at (340, 408) on .increment
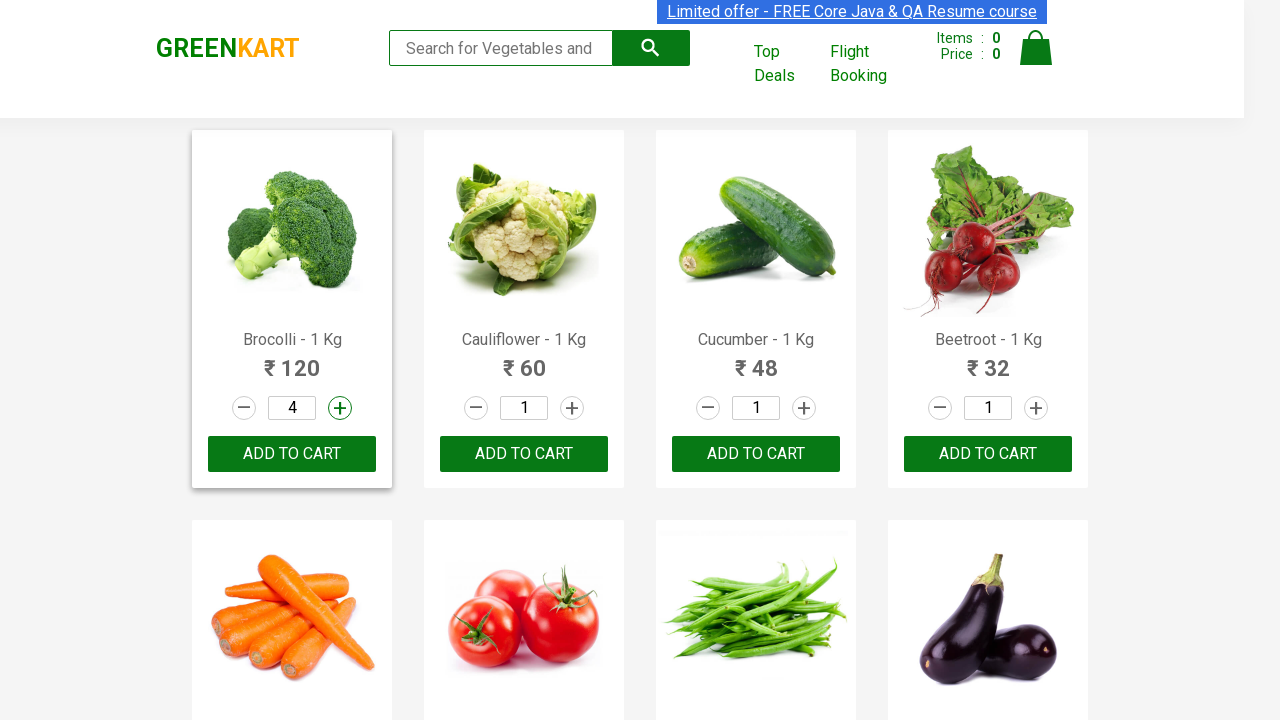

Incremented product quantity (iteration 4/5) at (340, 408) on .increment
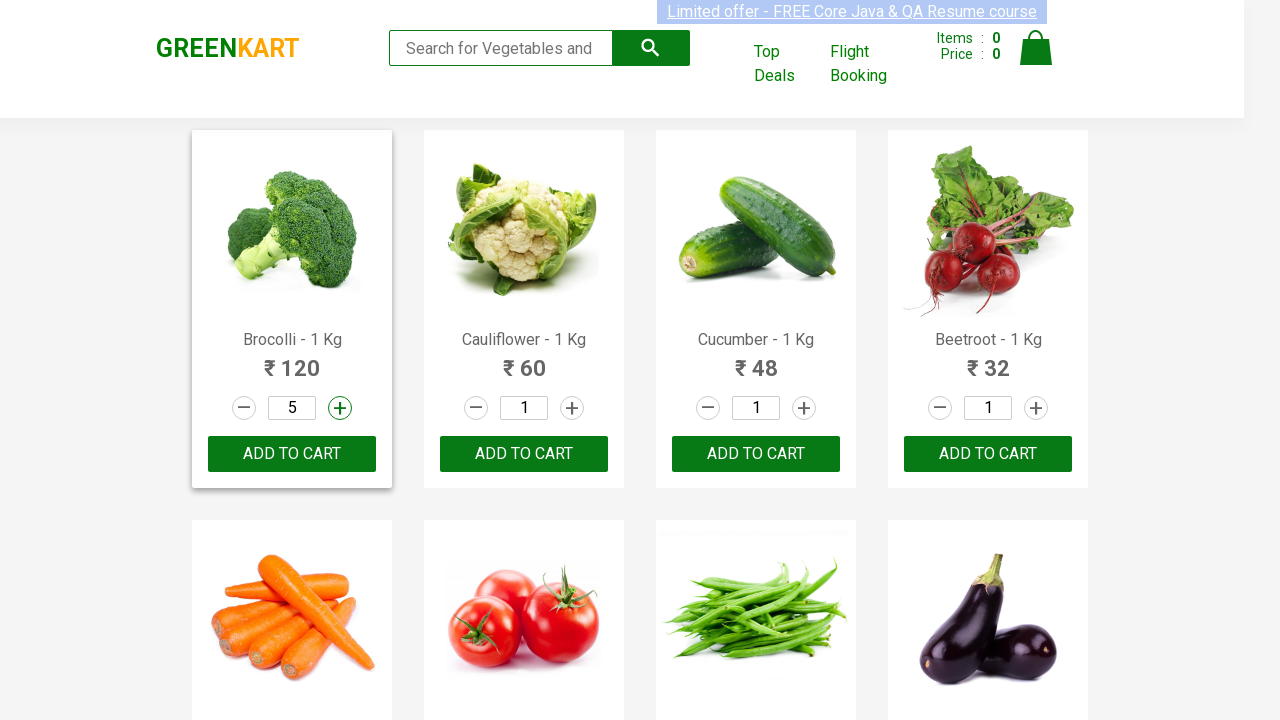

Incremented product quantity (iteration 5/5) at (340, 408) on .increment
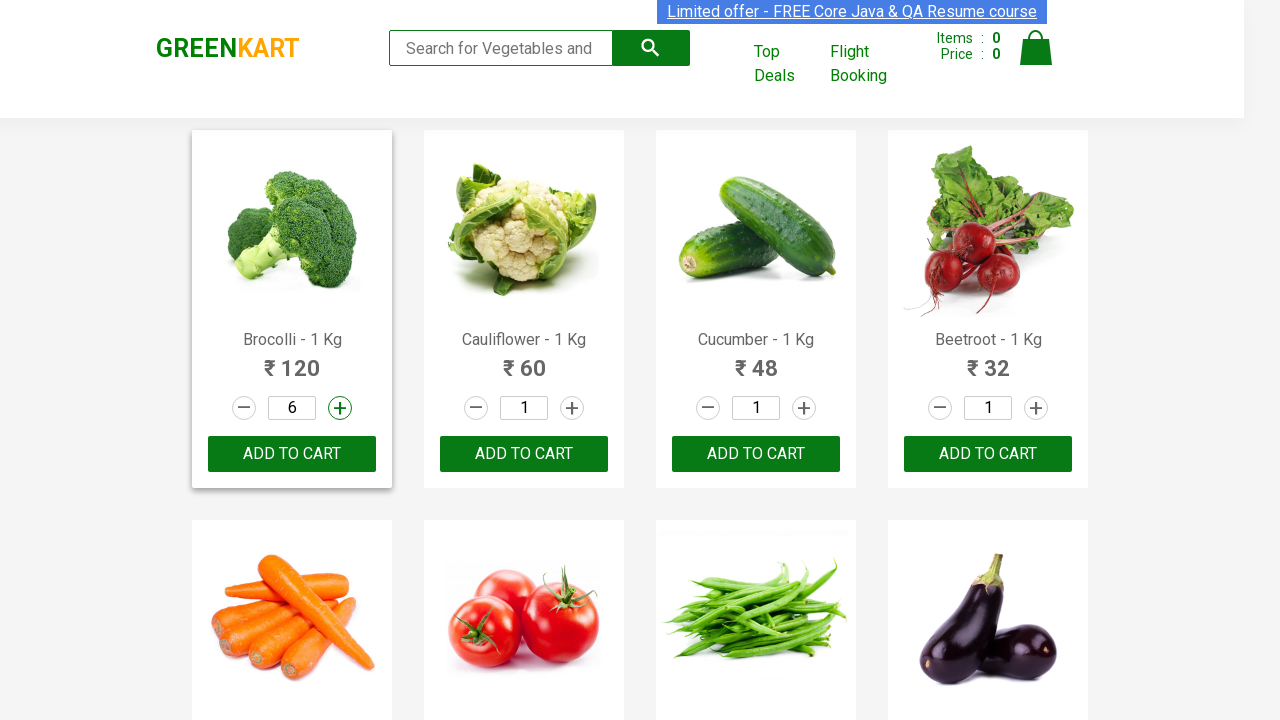

Clicked on quantity field at (292, 408) on .quantity
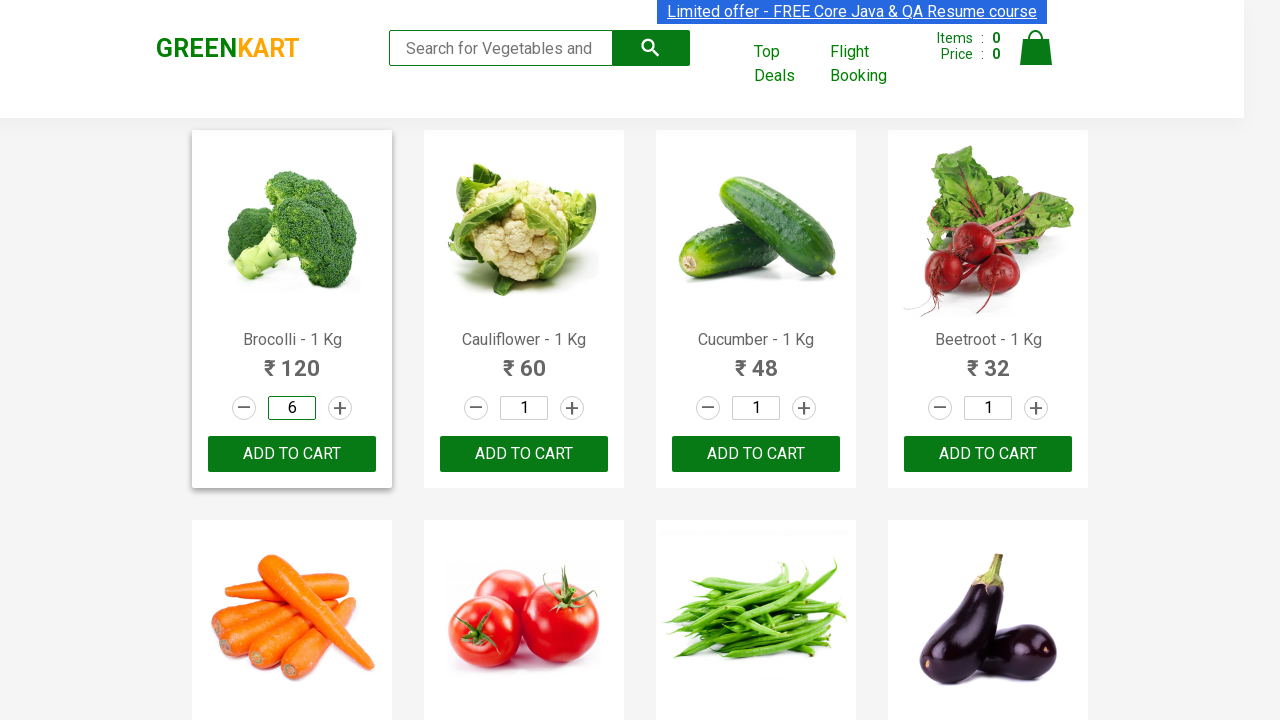

Added product to cart at (292, 454) on xpath=//div[@class='products']//div[1]//div[3]
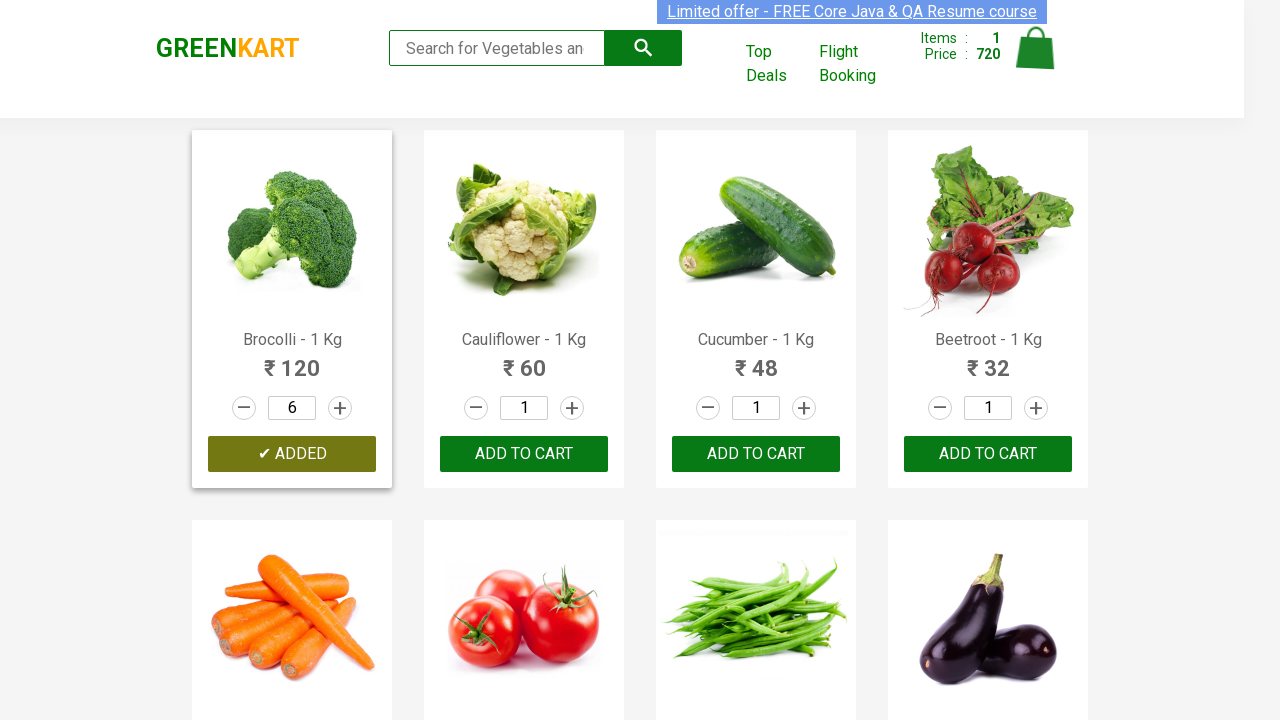

Clicked on cart info at (960, 59) on xpath=//div[@class='cart-info']
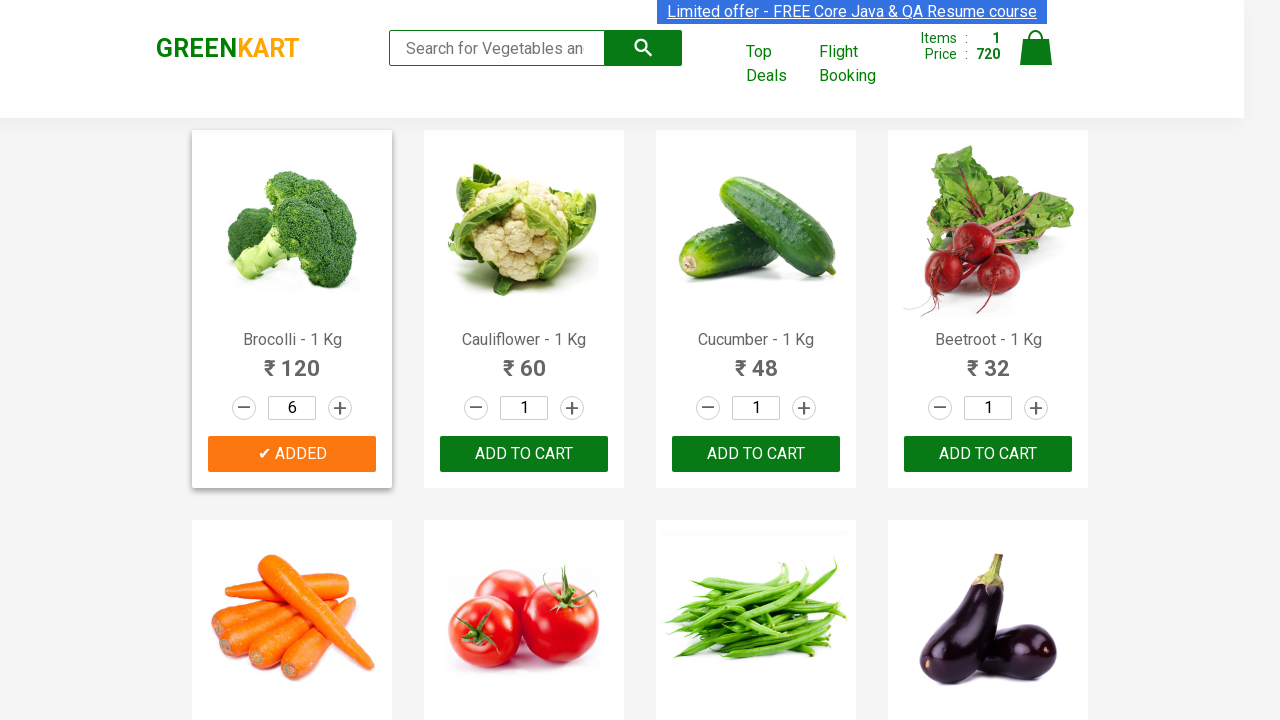

Clicked on cart icon at (1036, 59) on xpath=//a[@class='cart-icon']
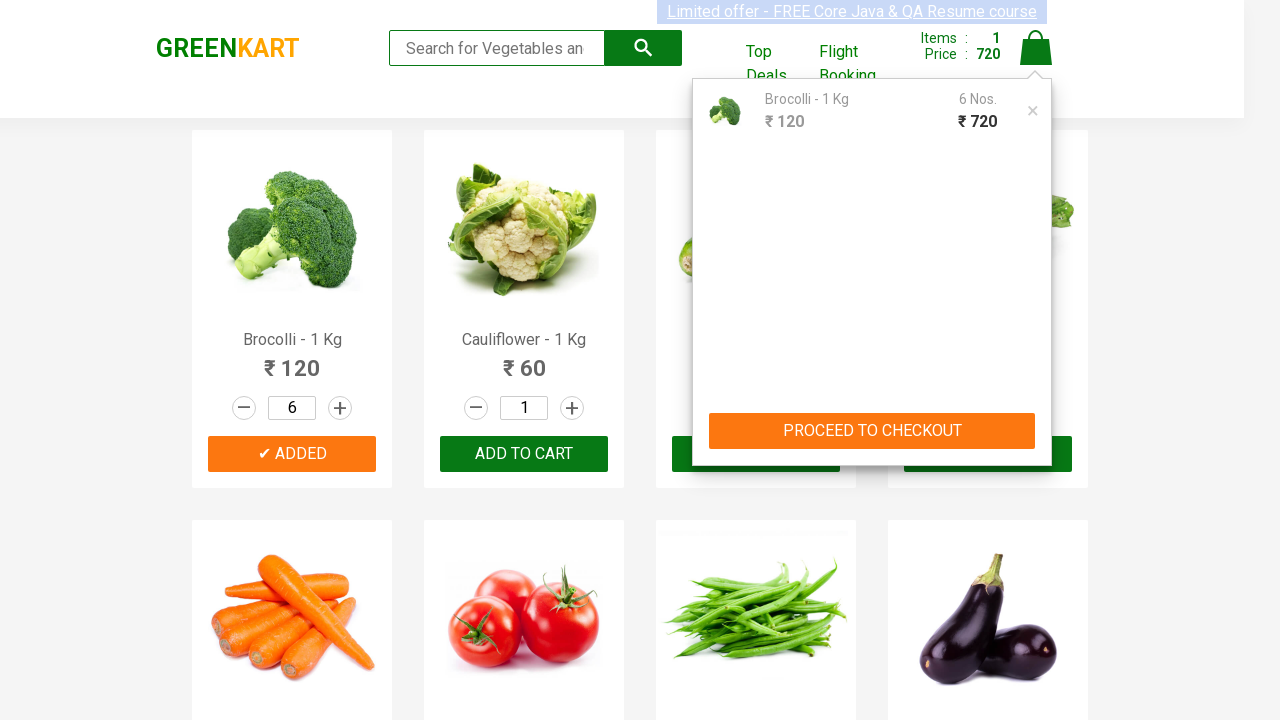

Clicked PROCEED TO CHECKOUT button at (872, 431) on xpath=//button[@type='button'][contains(text(),'PROCEED TO CHECKOUT')]
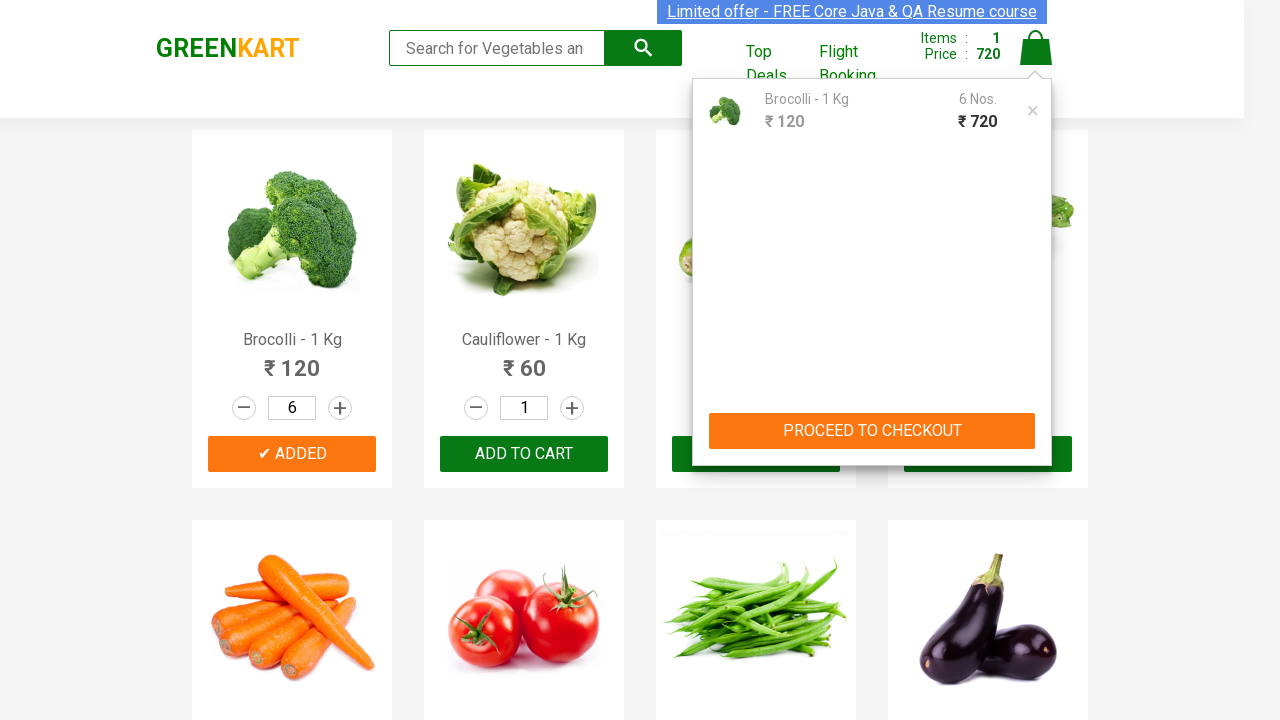

Waited for checkout page to load (4000ms)
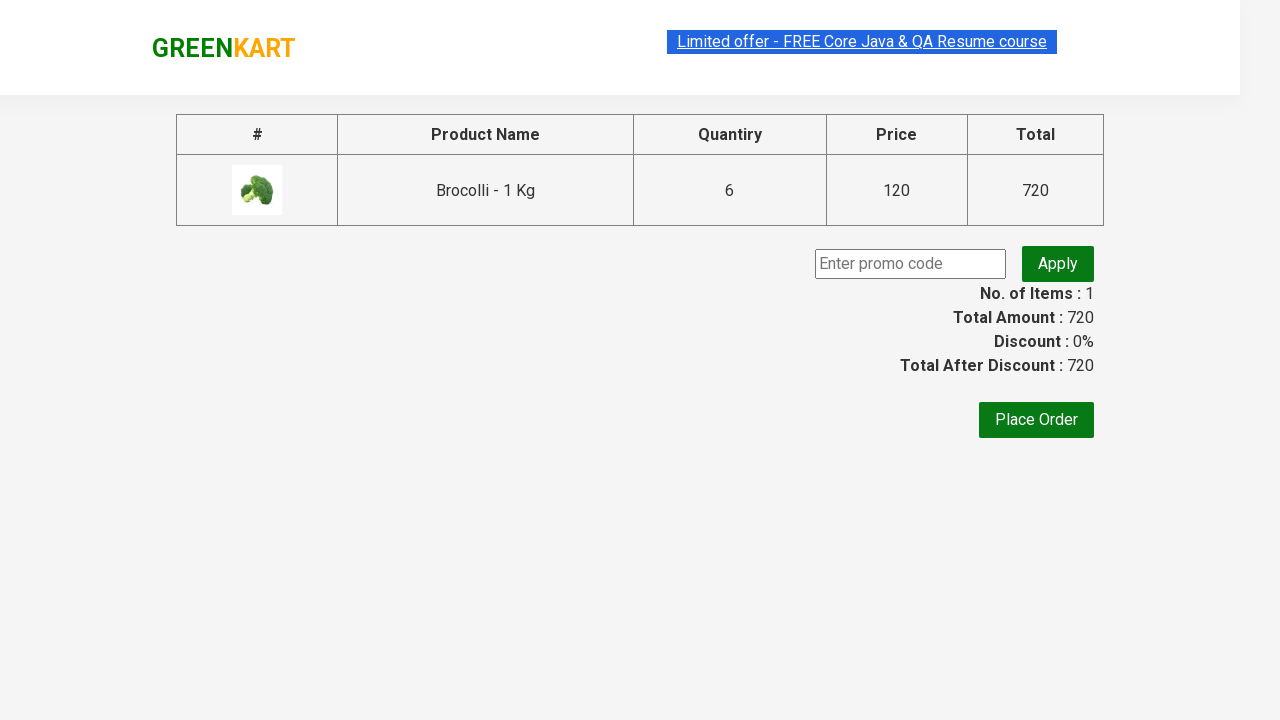

Clicked Place Order button at (1036, 420) on xpath=//button[contains(text(),'Place Order')]
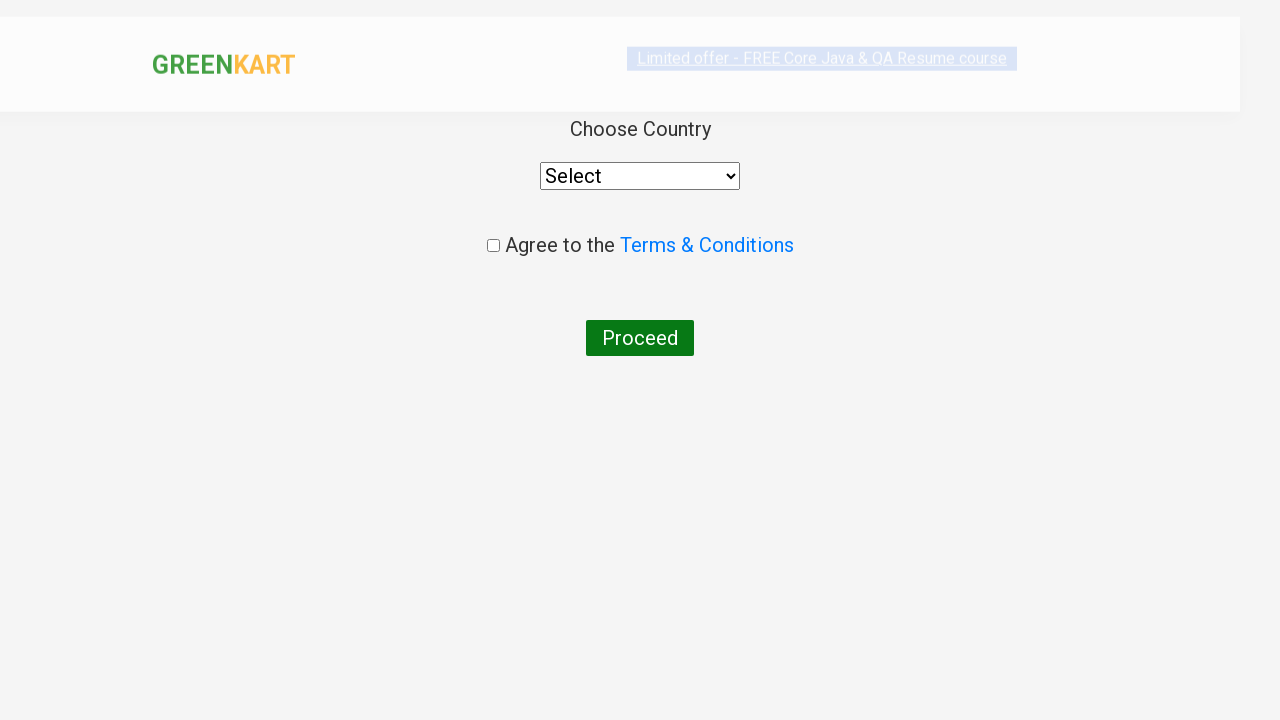

Selected 'India' from country dropdown on xpath=//select[@style='width: 200px;']
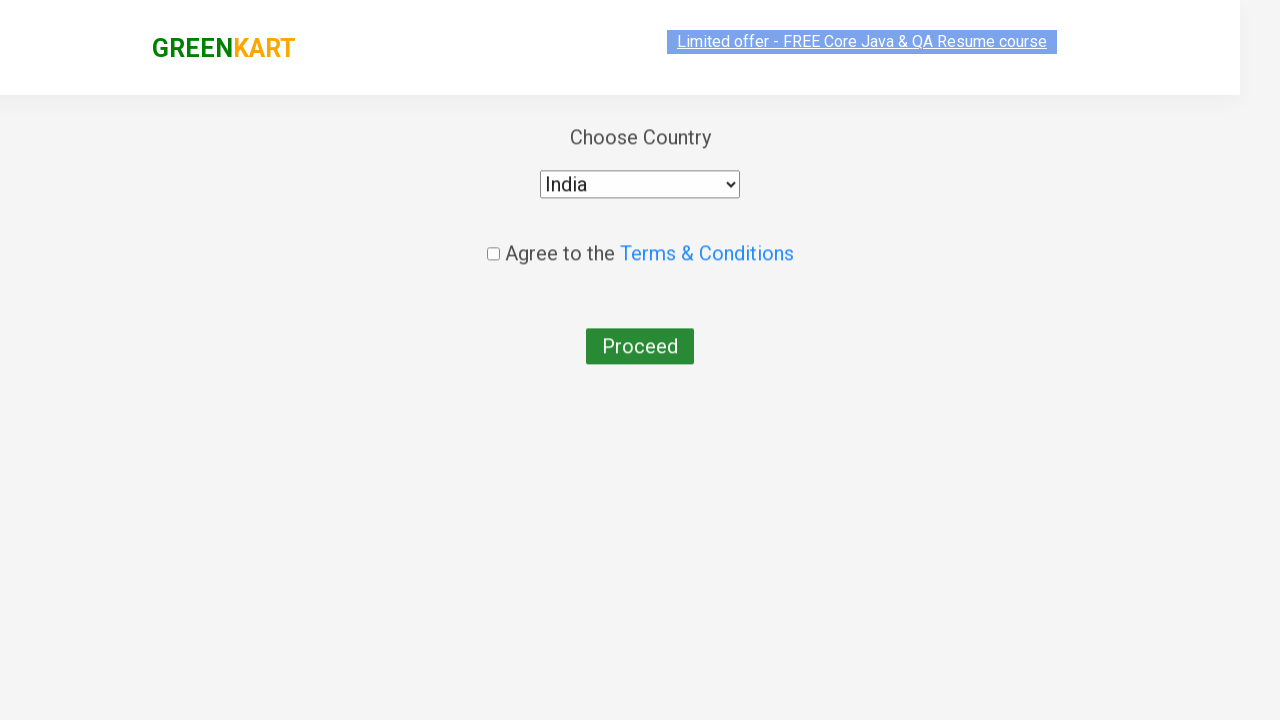

Checked the agreement checkbox at (493, 246) on xpath=//input[@class='chkAgree']
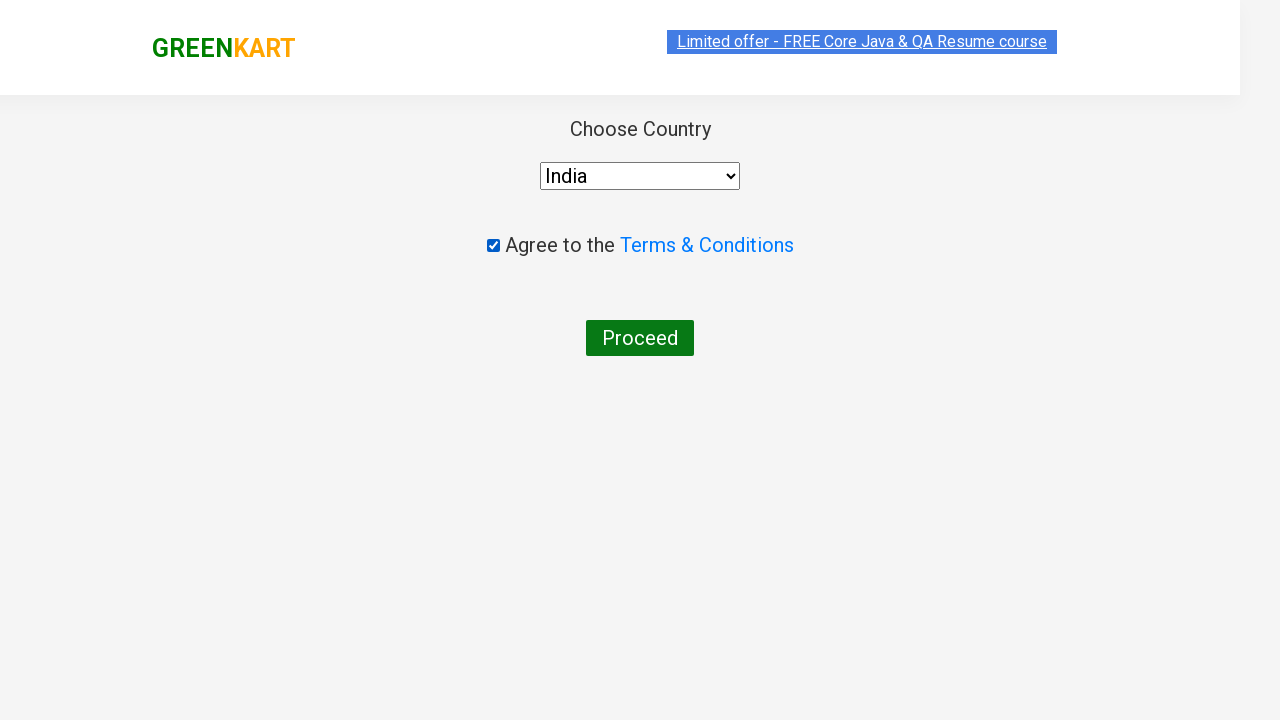

Waited before proceeding (3000ms)
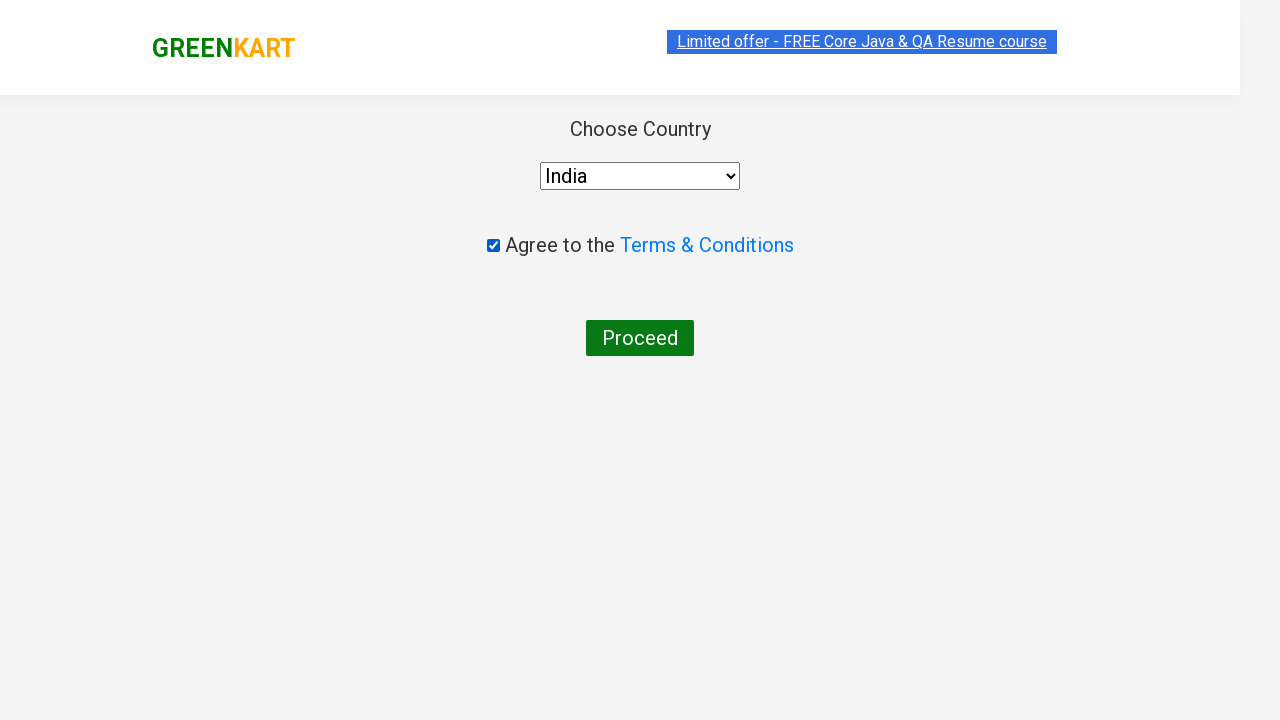

Clicked Proceed button to complete order at (640, 338) on xpath=//button[contains(text(),'Proceed')][1]
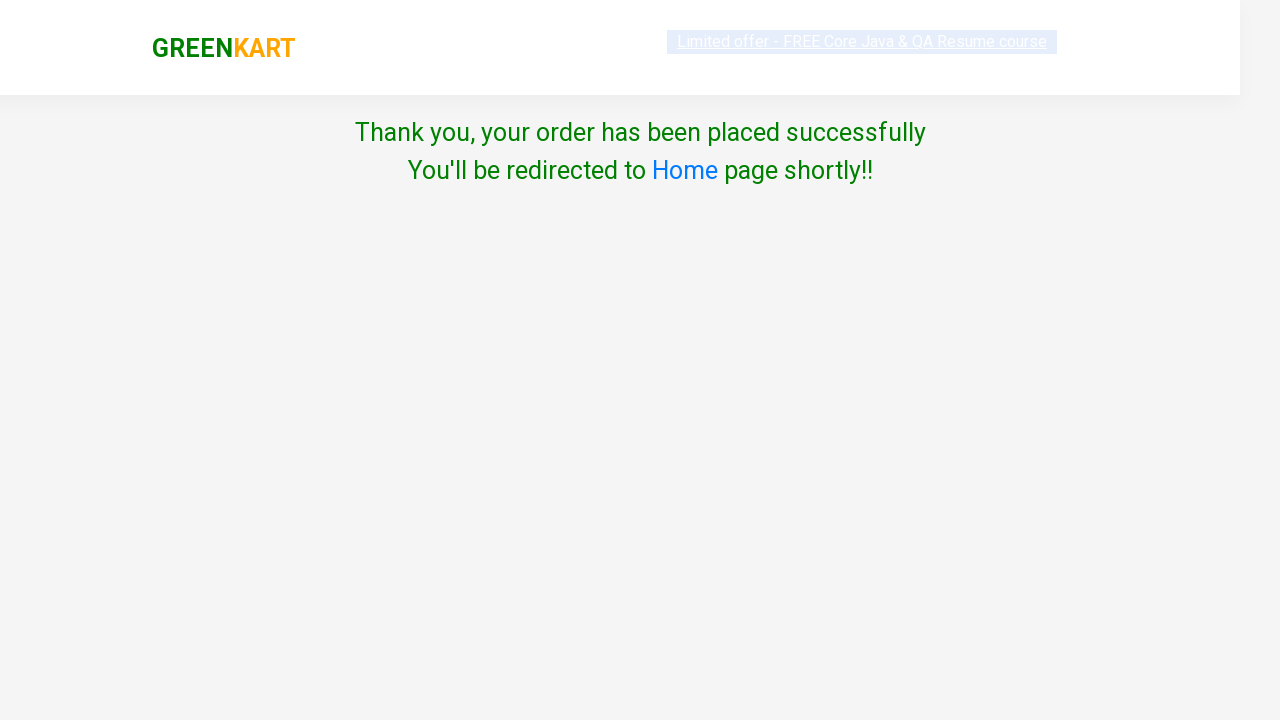

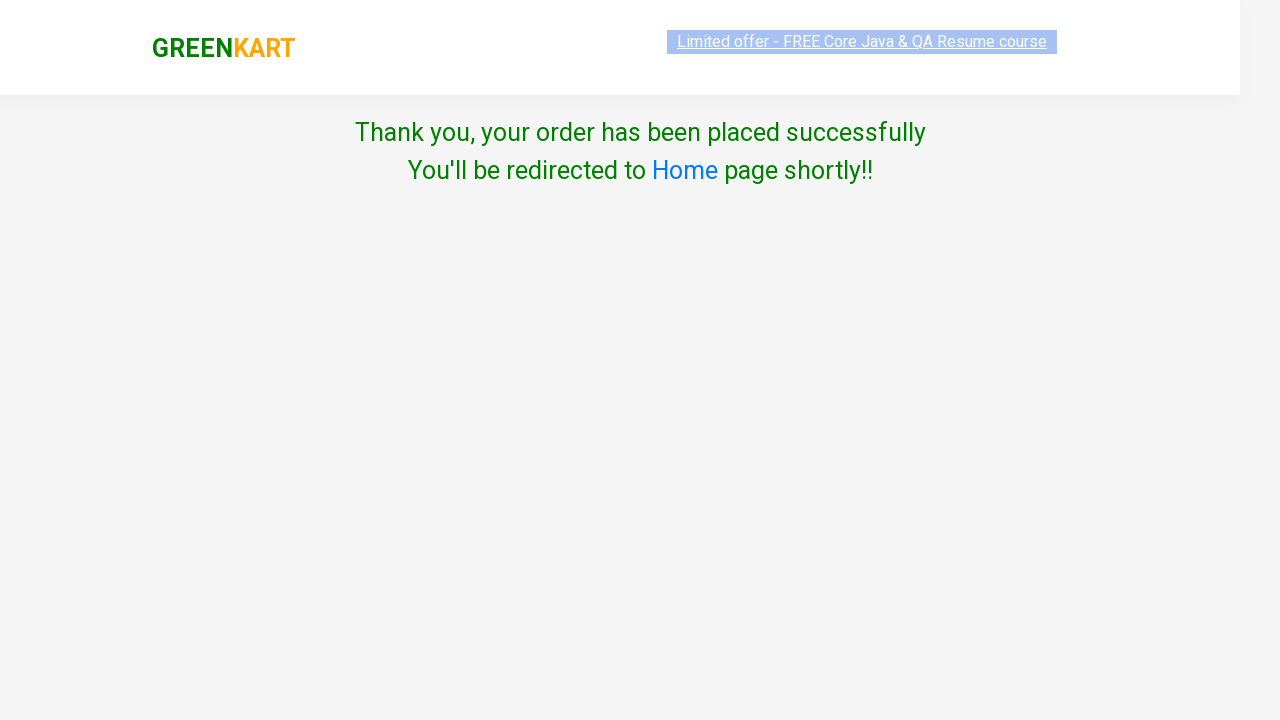